Tests dynamic loading functionality by navigating through links and waiting for dynamically loaded content to appear after clicking a start button

Starting URL: https://the-internet.herokuapp.com/

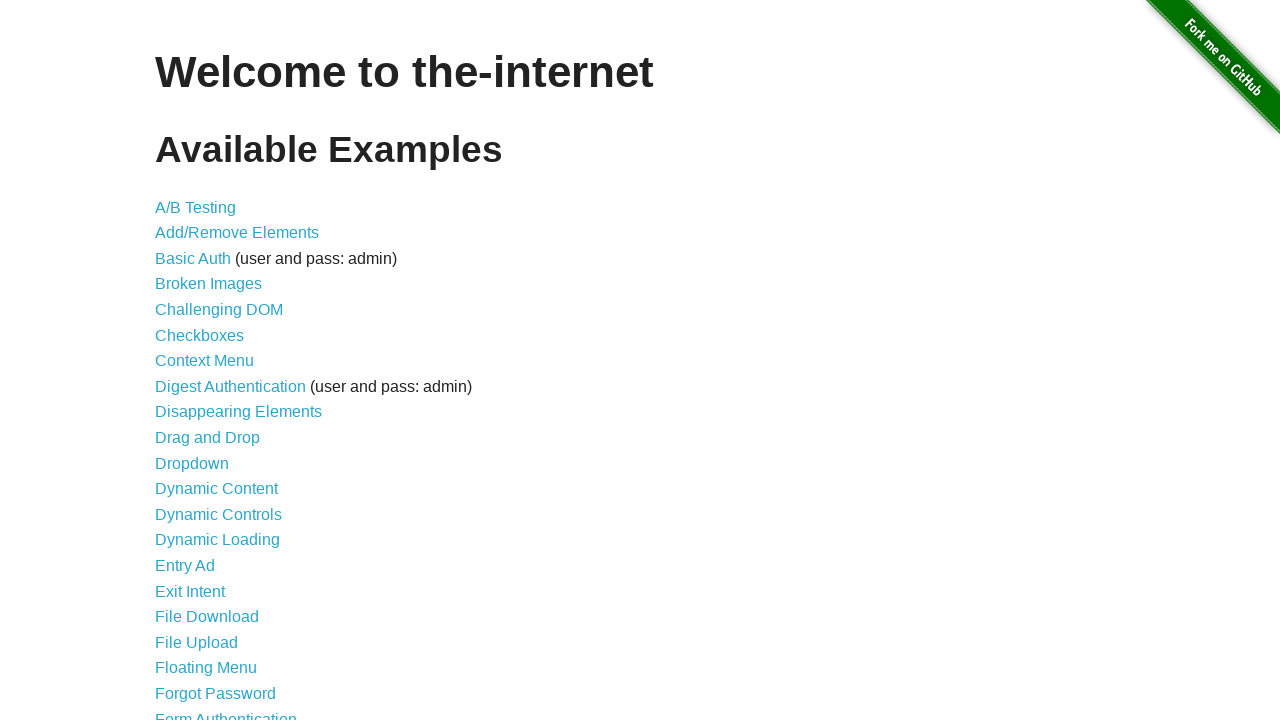

Clicked on Dynamic Load link at (218, 540) on text=Dynamic Load
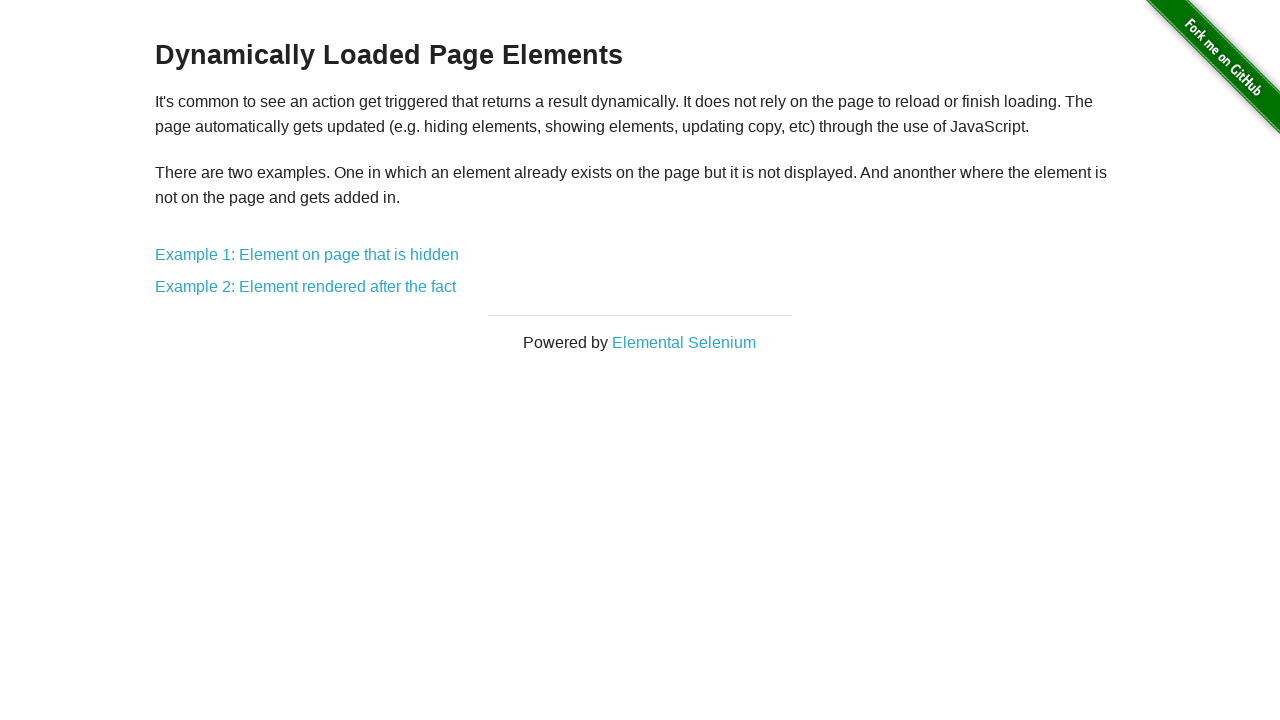

Clicked on Example 1: Element on page link at (307, 255) on text=Example 1: Element on page
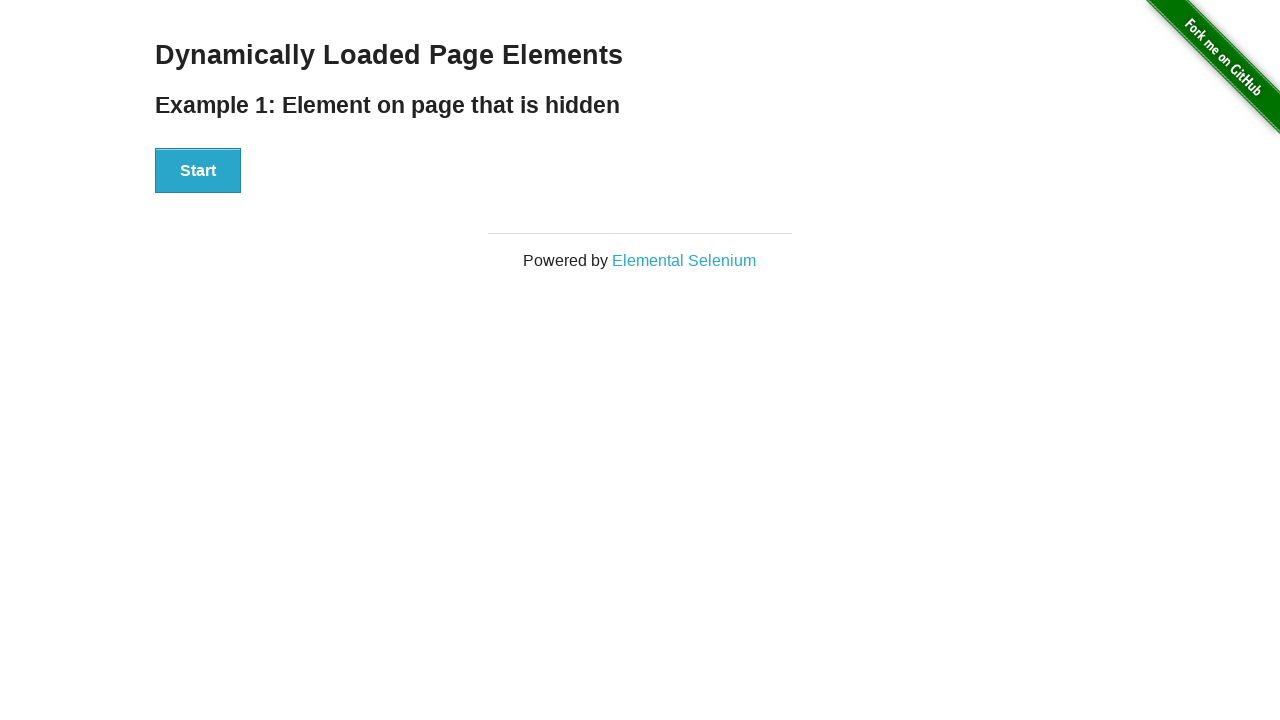

Clicked the Start button to trigger dynamic loading at (198, 171) on div#start button
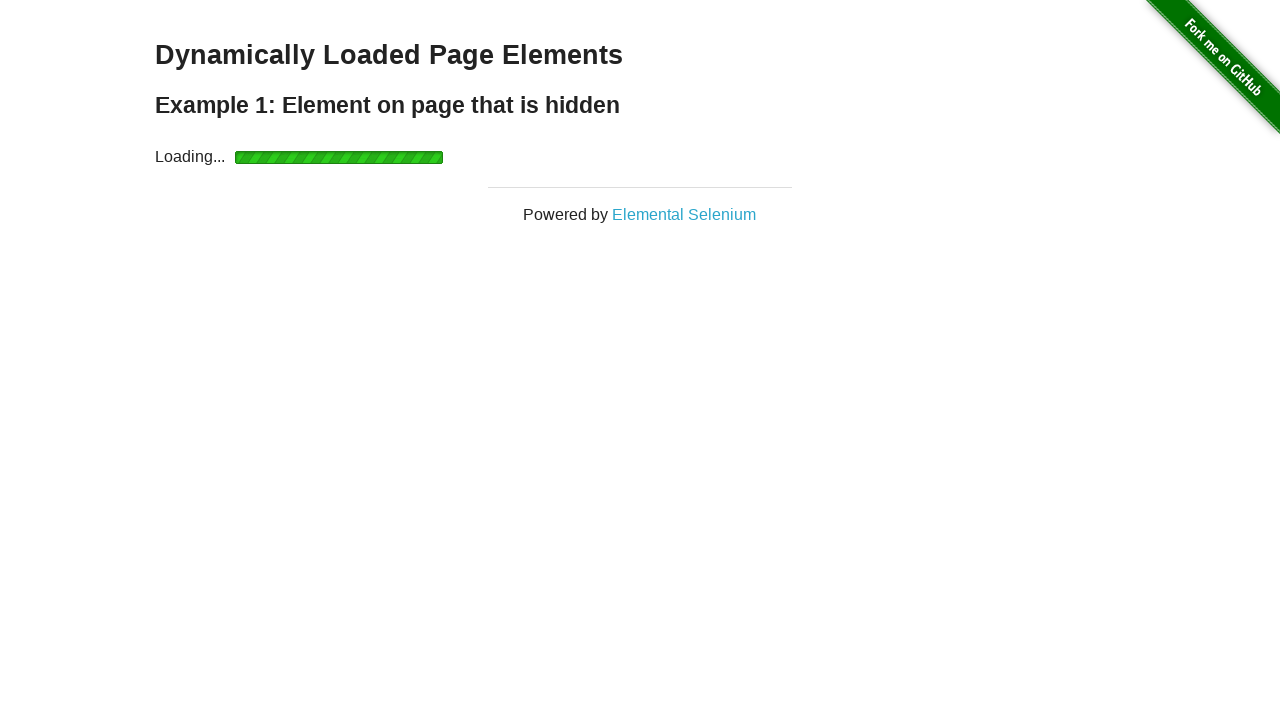

Waited for dynamically loaded element to appear (div#finish h4)
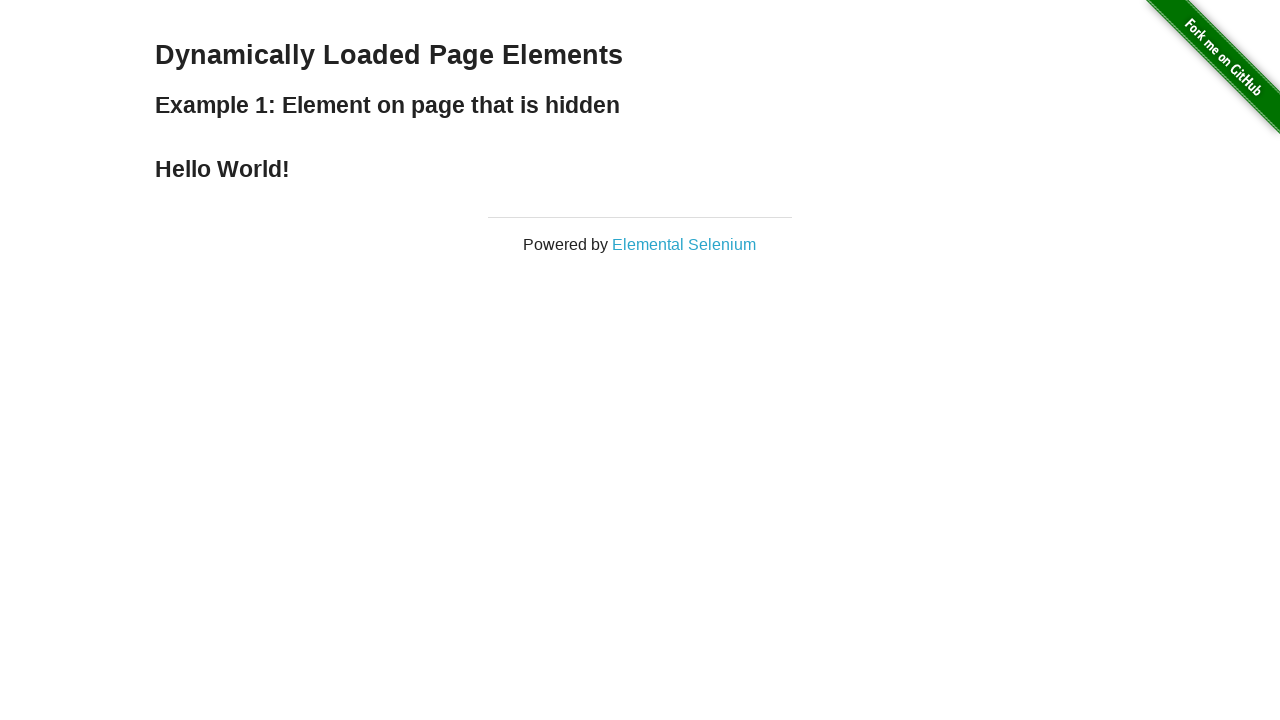

Retrieved text content from loaded element: 'Hello World!'
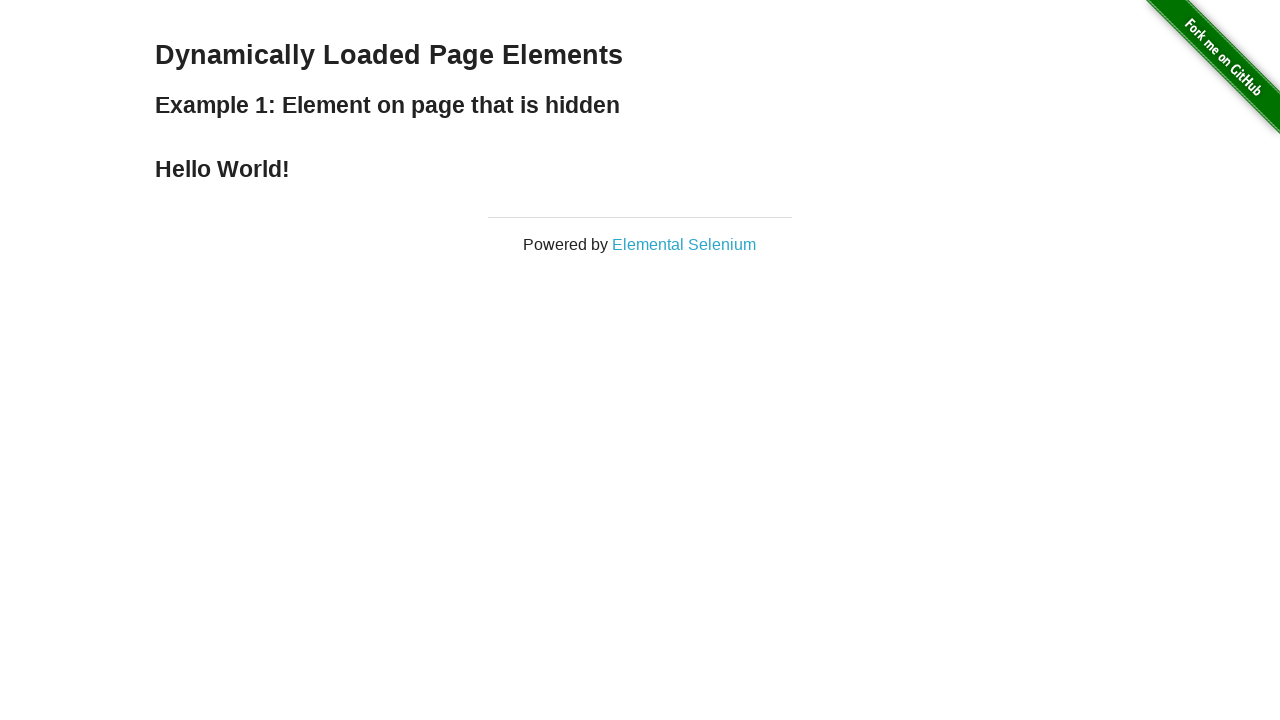

Printed loaded text: 'Hello World!'
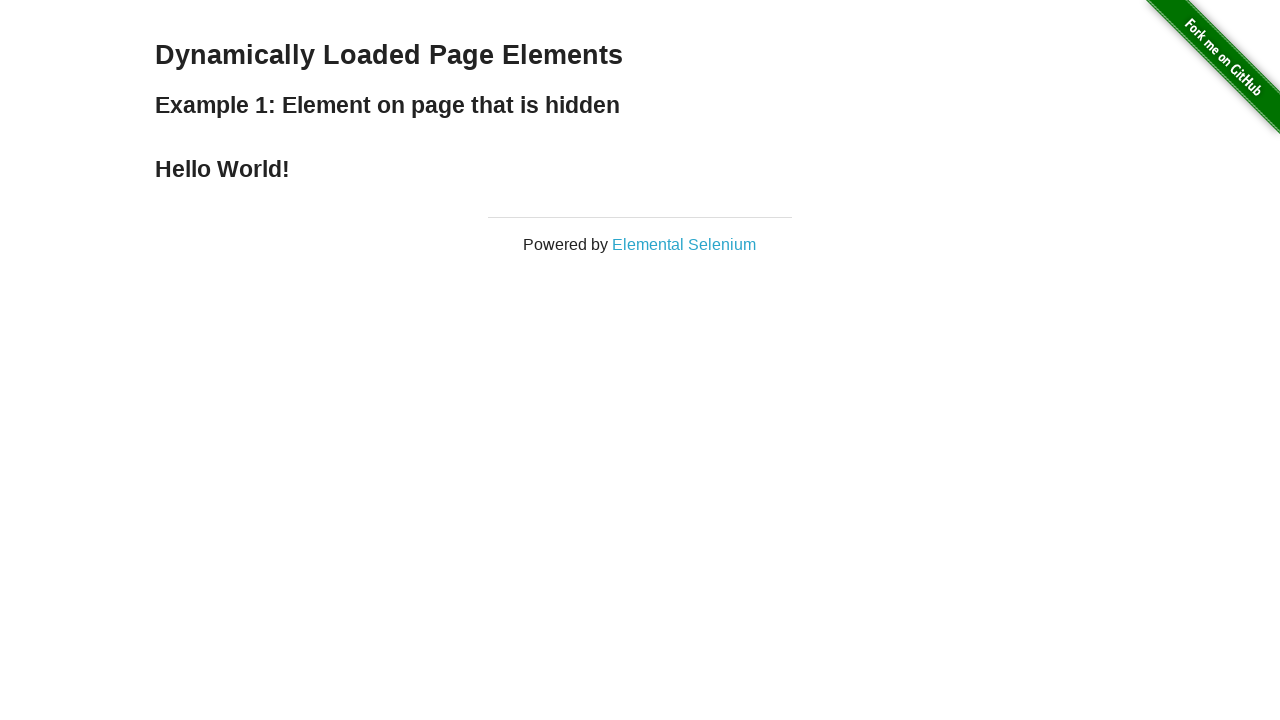

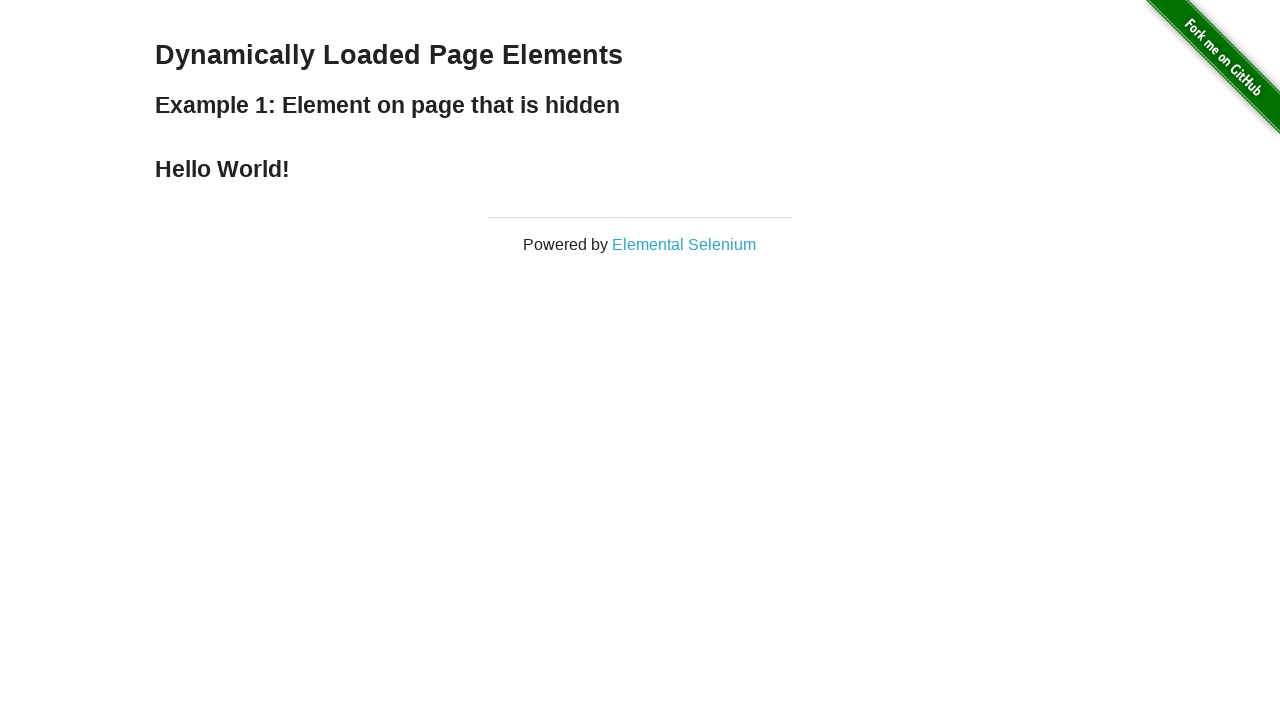